Tests dynamic loading page by clicking a button and verifying that a message appears

Starting URL: http://the-internet.herokuapp.com/dynamic_loading/1

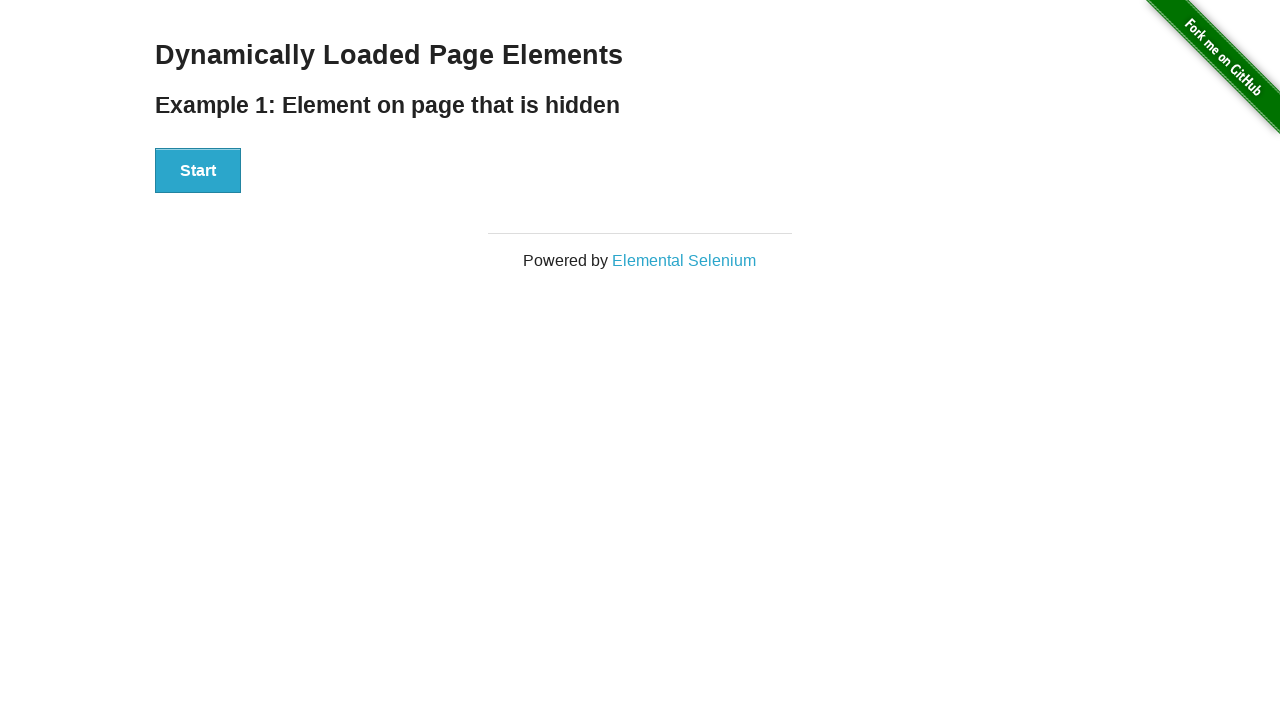

Clicked start button to trigger dynamic loading at (198, 171) on button
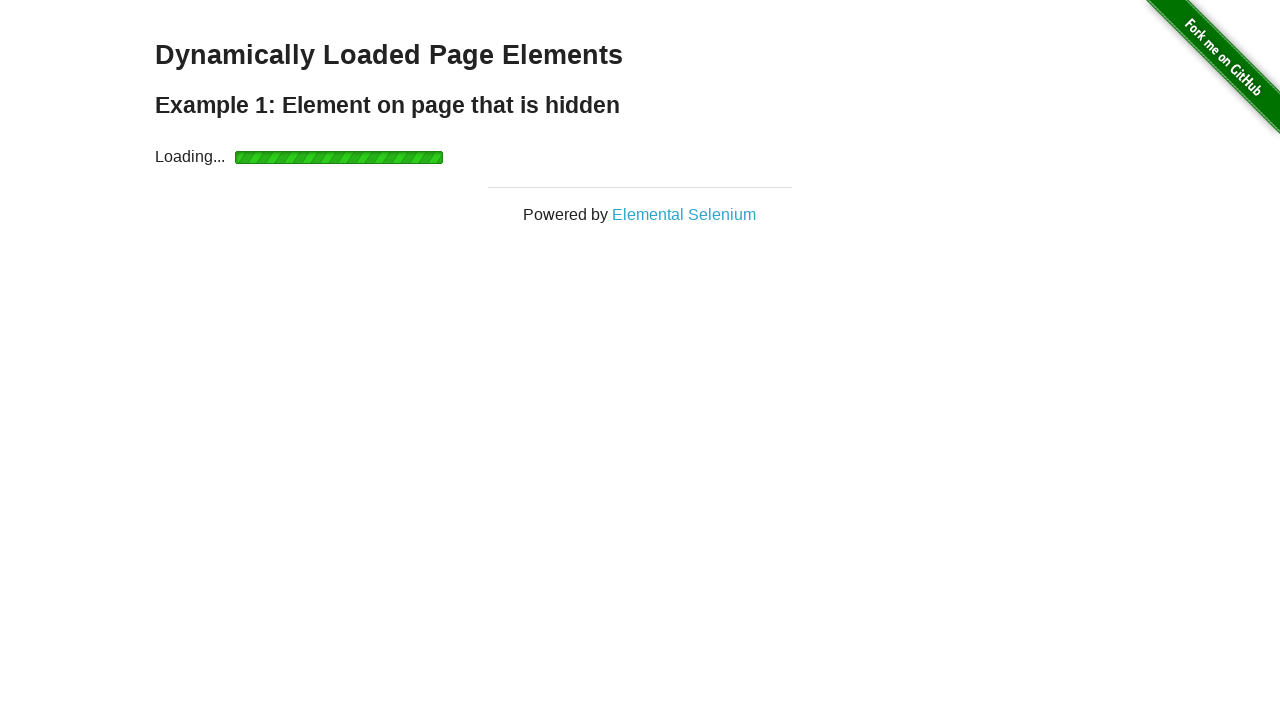

Waited for 'Hello World!' message to appear
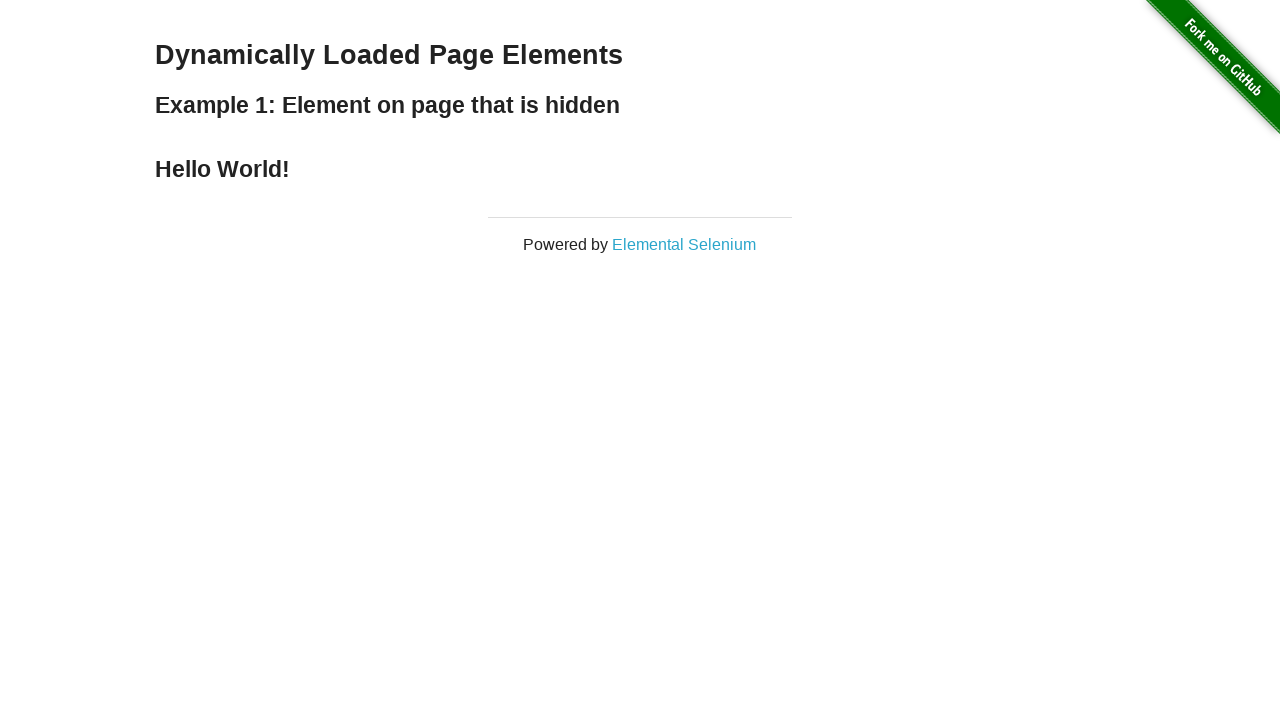

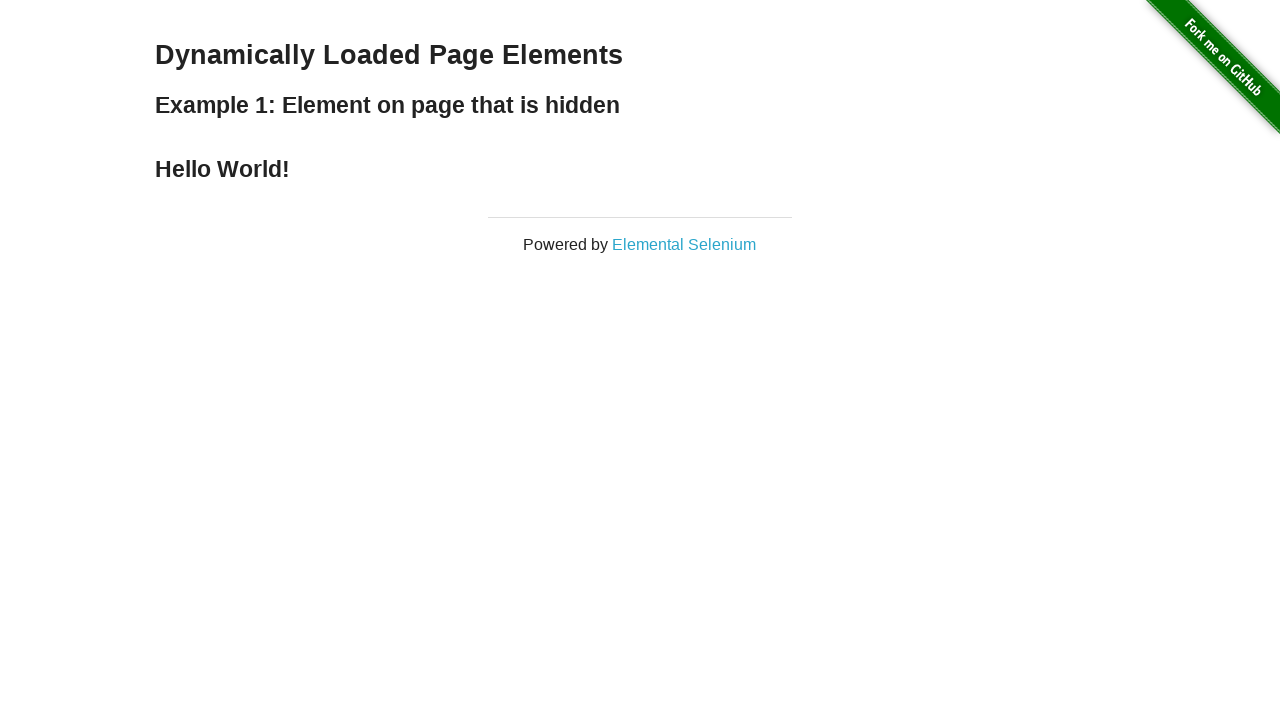